Navigates to Stepik lesson page and fills the textarea with an empty string to test the answer input field

Starting URL: https://stepik.org/lesson/236905/step/1

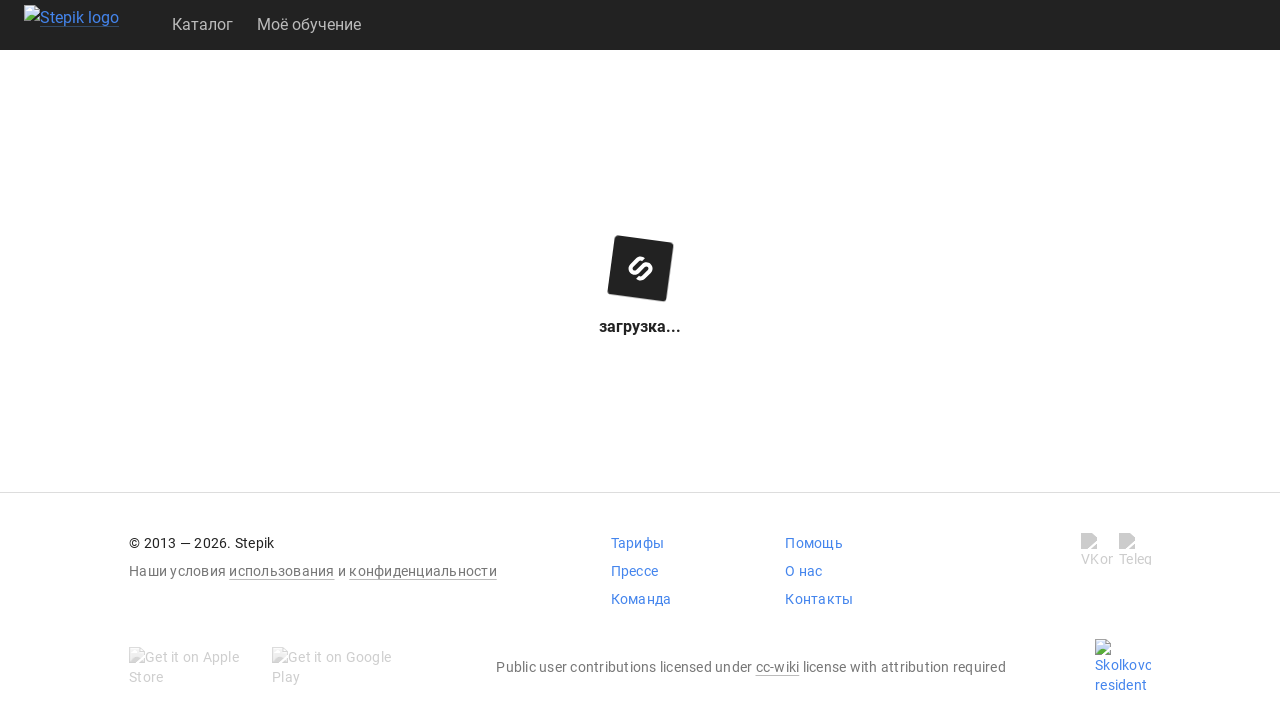

Filled textarea with 'final test entry' on textarea
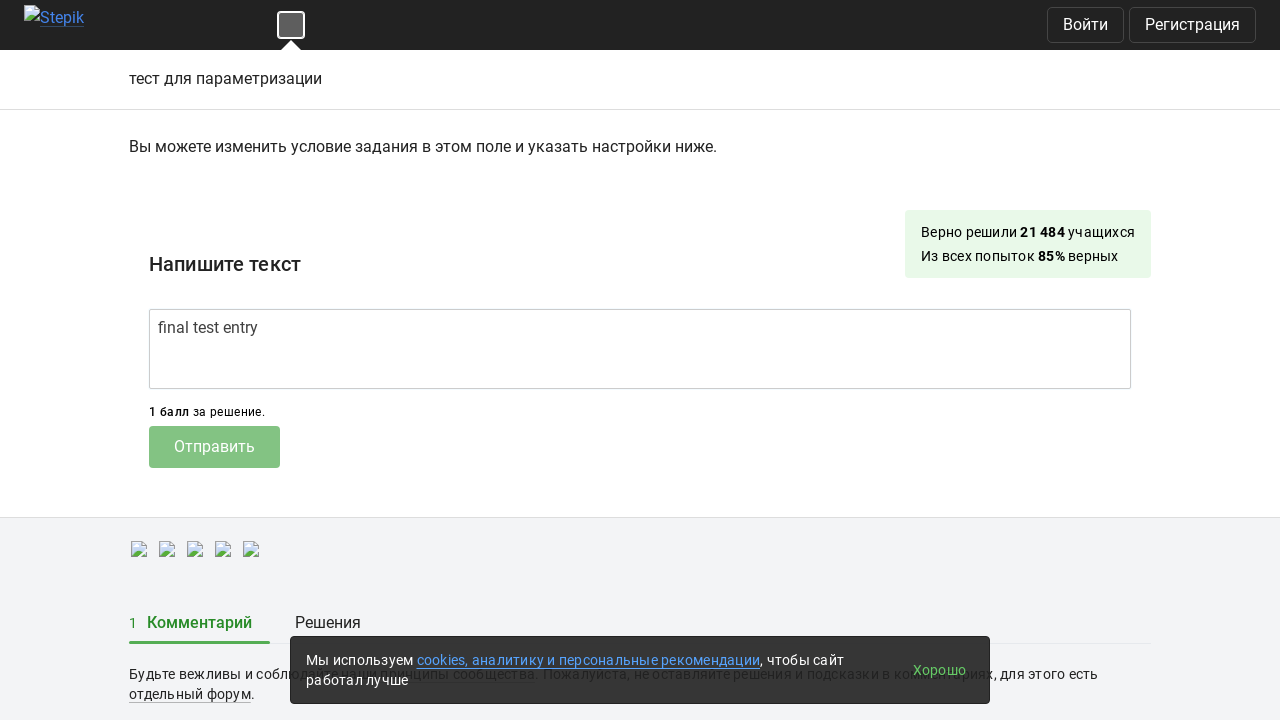

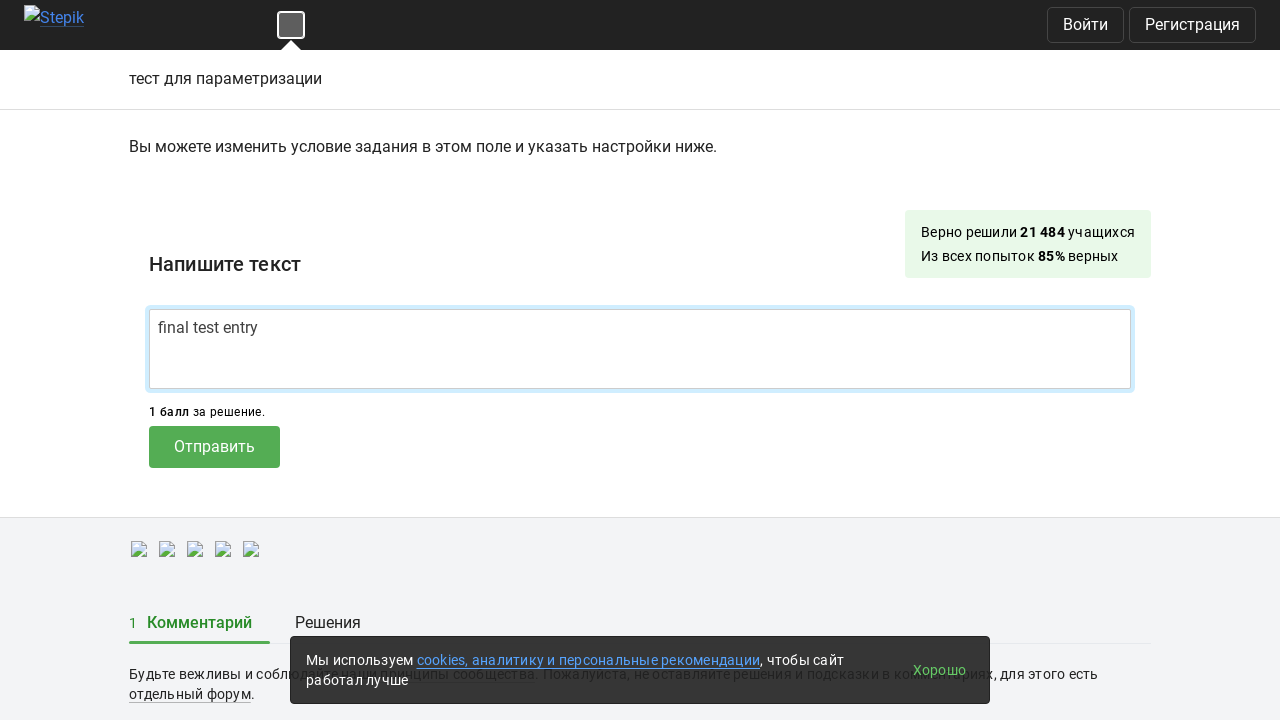